Tests various select menu interactions on DEMOQA website, including single select, multi-select dropdowns, and standard select elements

Starting URL: https://demoqa.com

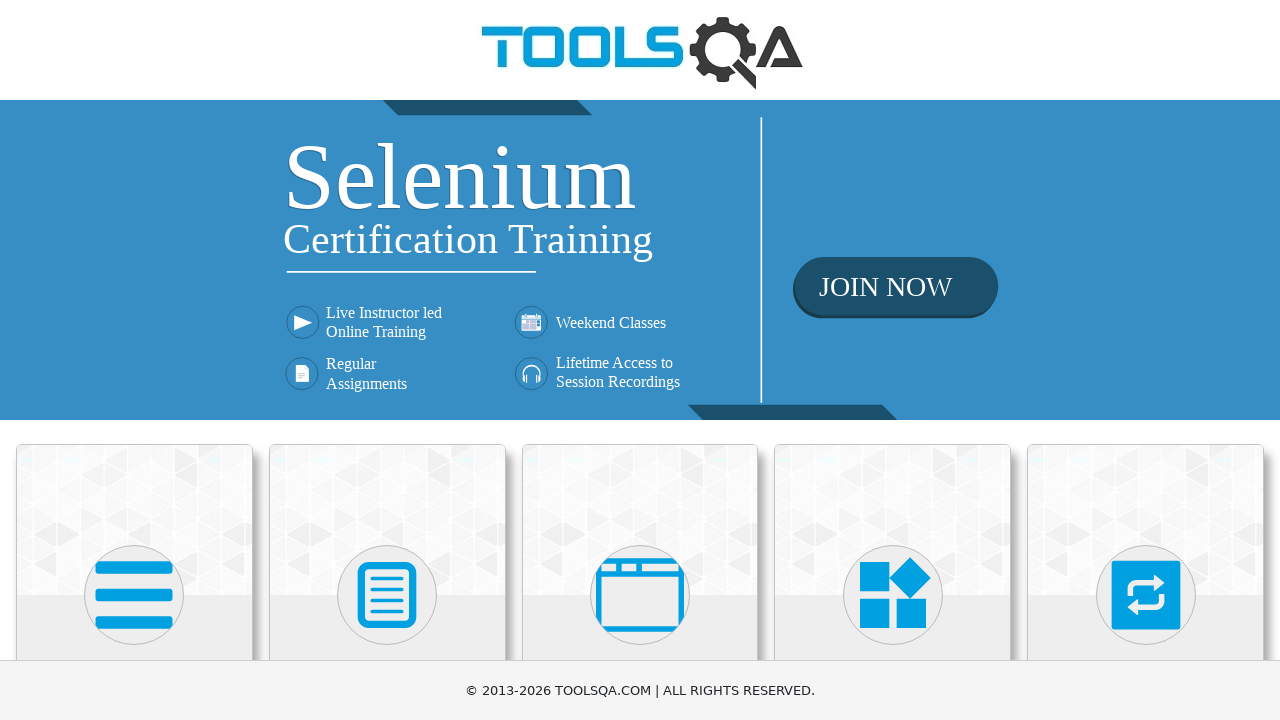

Scrolled Widgets section into view
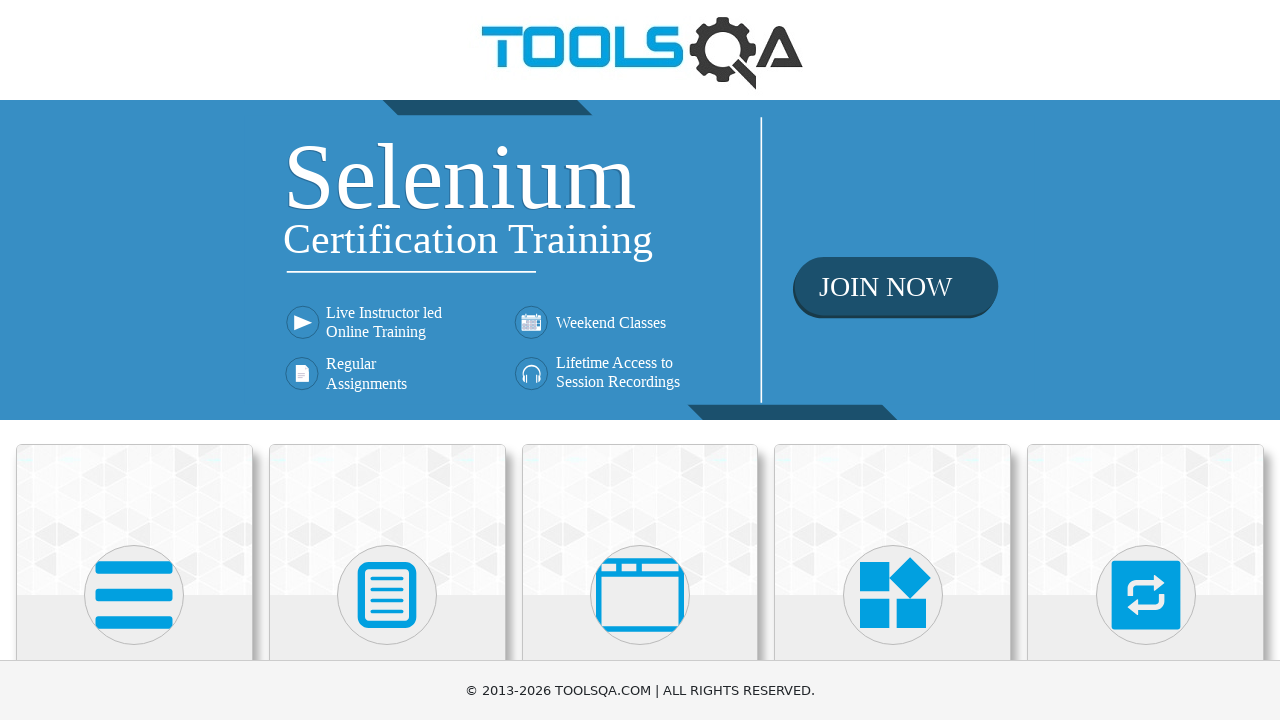

Clicked Widgets section at (893, 360) on xpath=//h5[text()='Widgets']
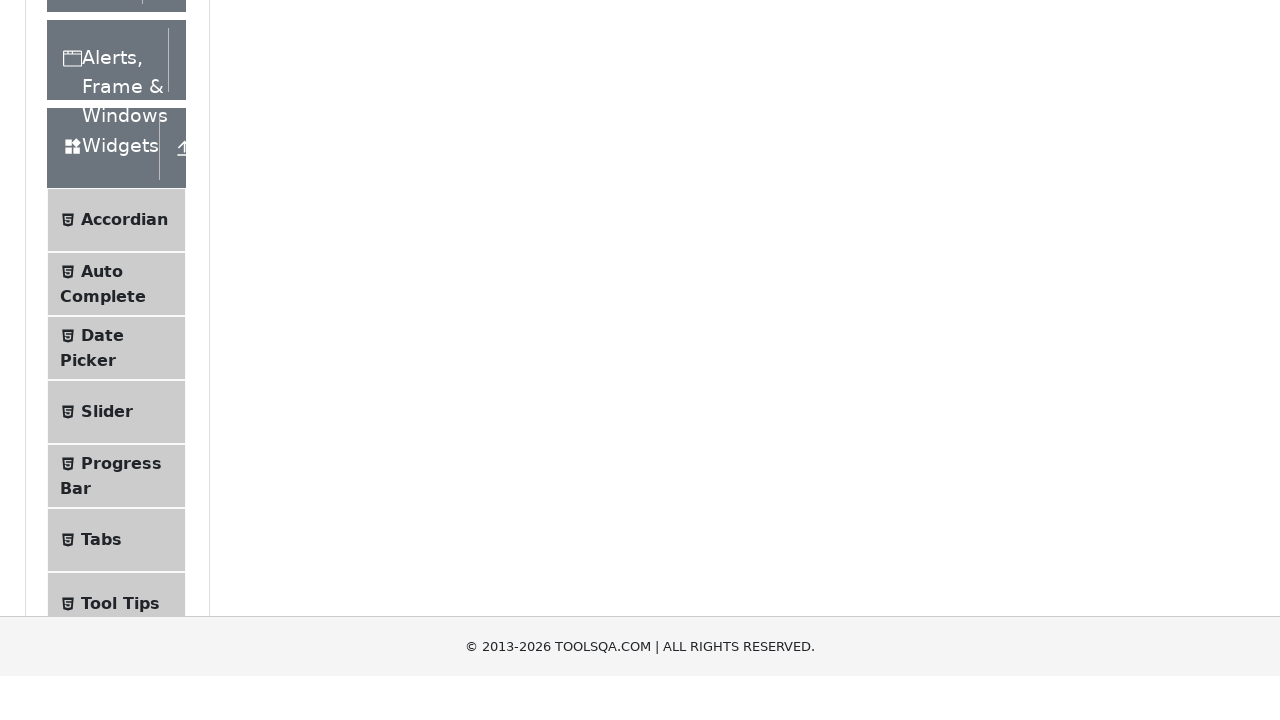

Scrolled Select Menu item into view
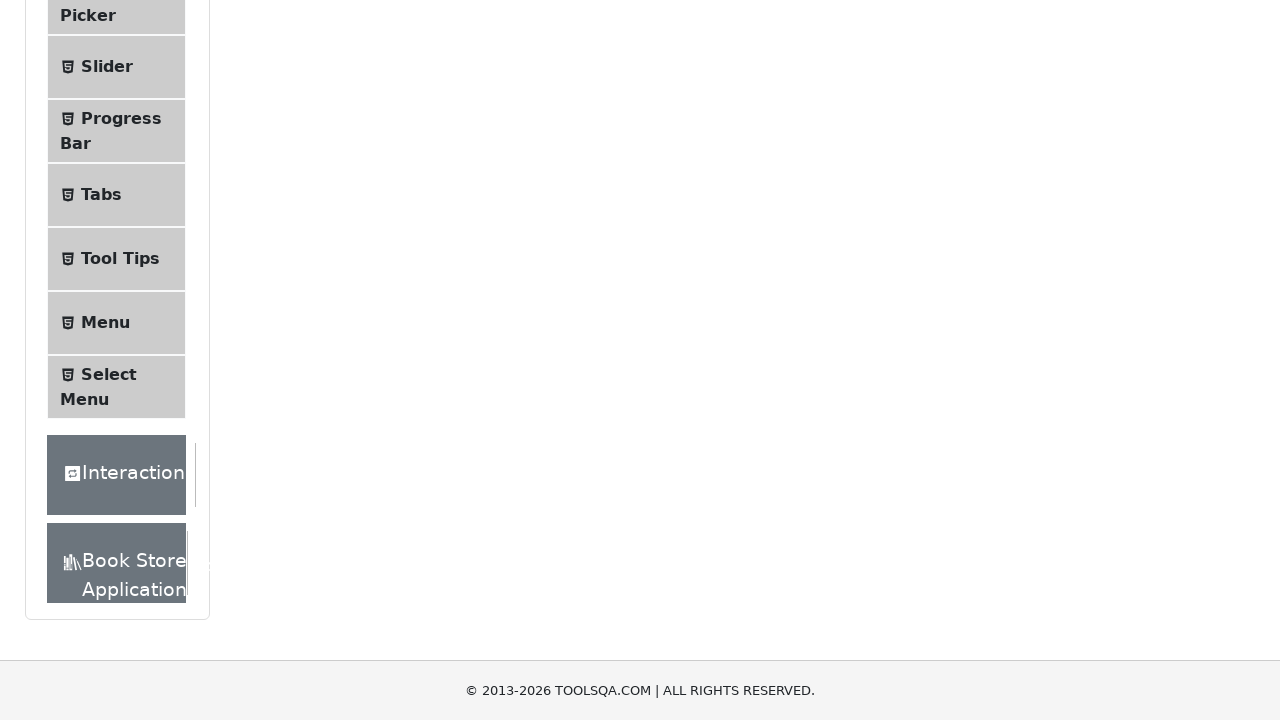

Clicked Select Menu item at (109, 374) on xpath=//span[text()='Select Menu']
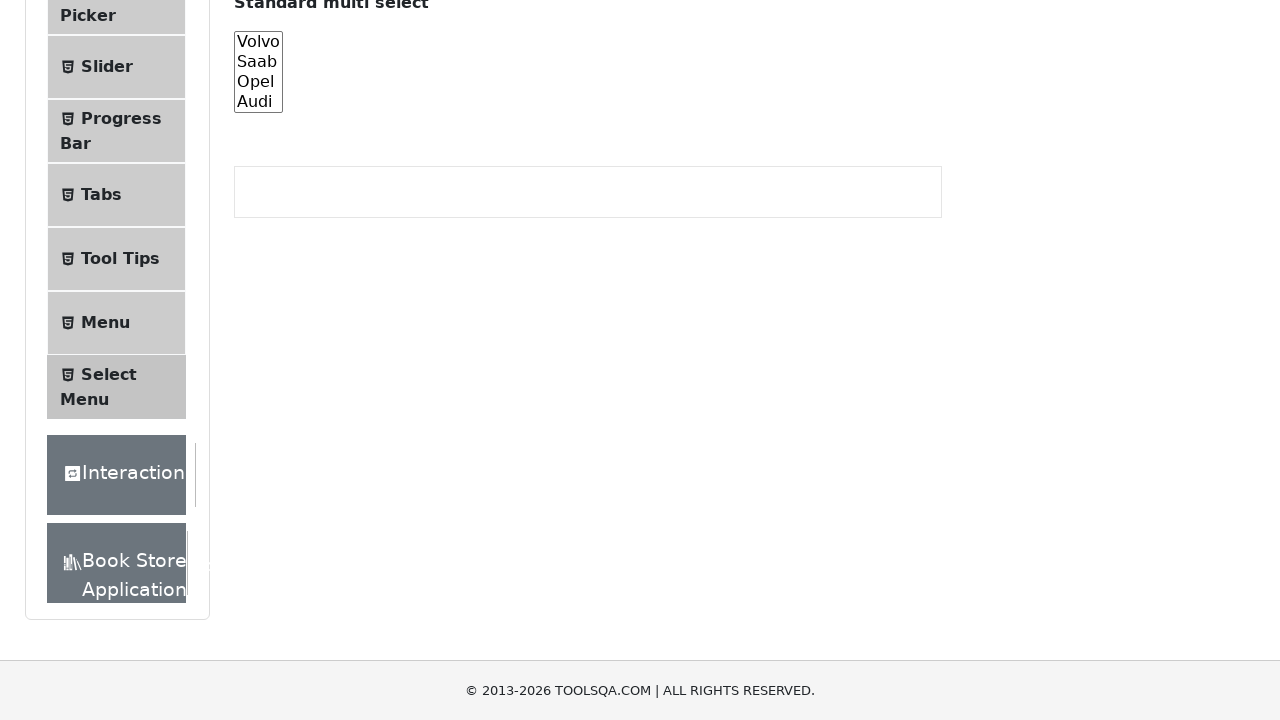

Clicked Select Value dropdown at (386, 274) on xpath=//*[@id='withOptGroup']/div/div[1]
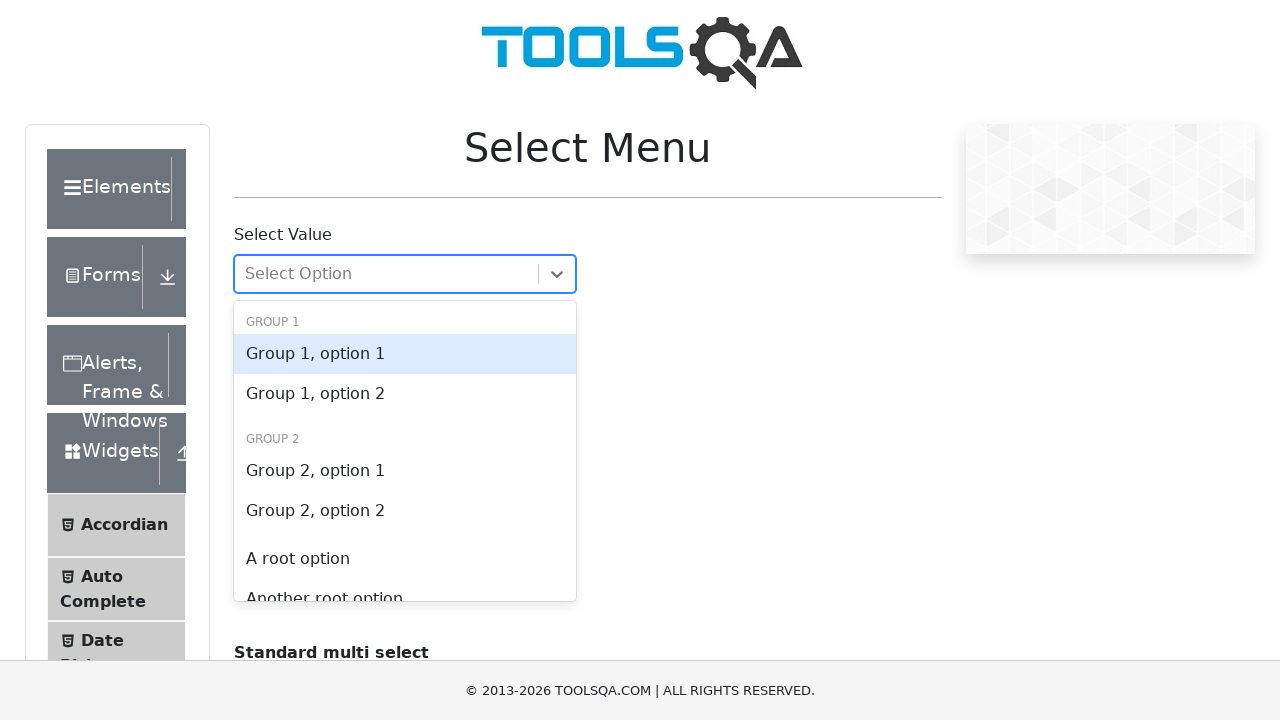

Selected 'Group 1, option 1' from Select Value dropdown at (405, 354) on xpath=//div[text()='Group 1, option 1']
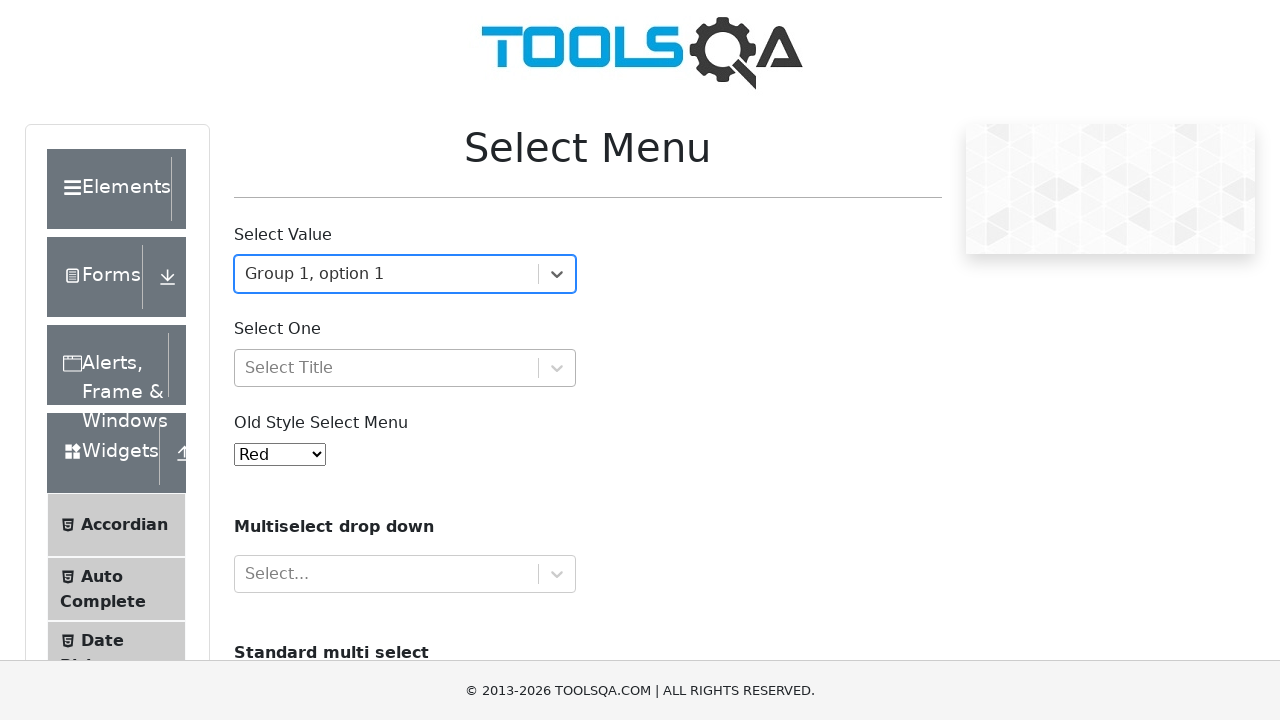

Clicked Select One dropdown at (386, 368) on xpath=//*[@id='selectOne']/div/div[1]
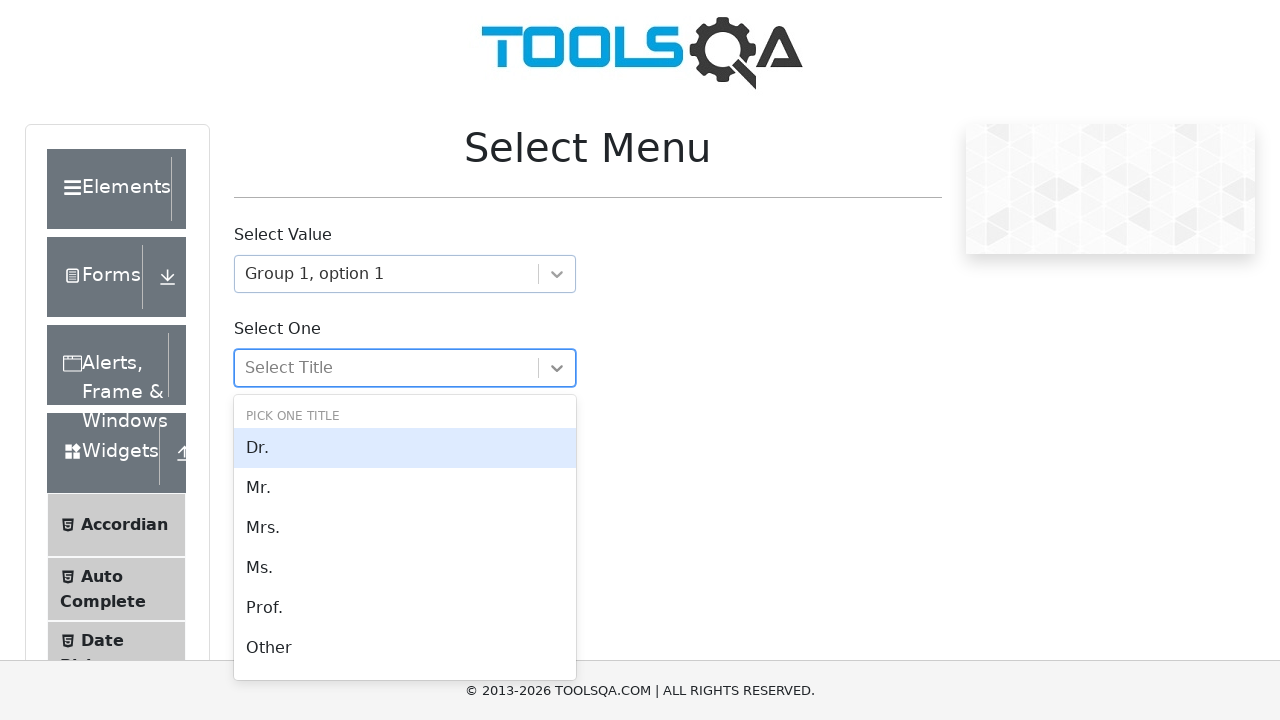

Selected 'Dr.' from Select One dropdown at (405, 448) on xpath=//div[text()='Dr.']
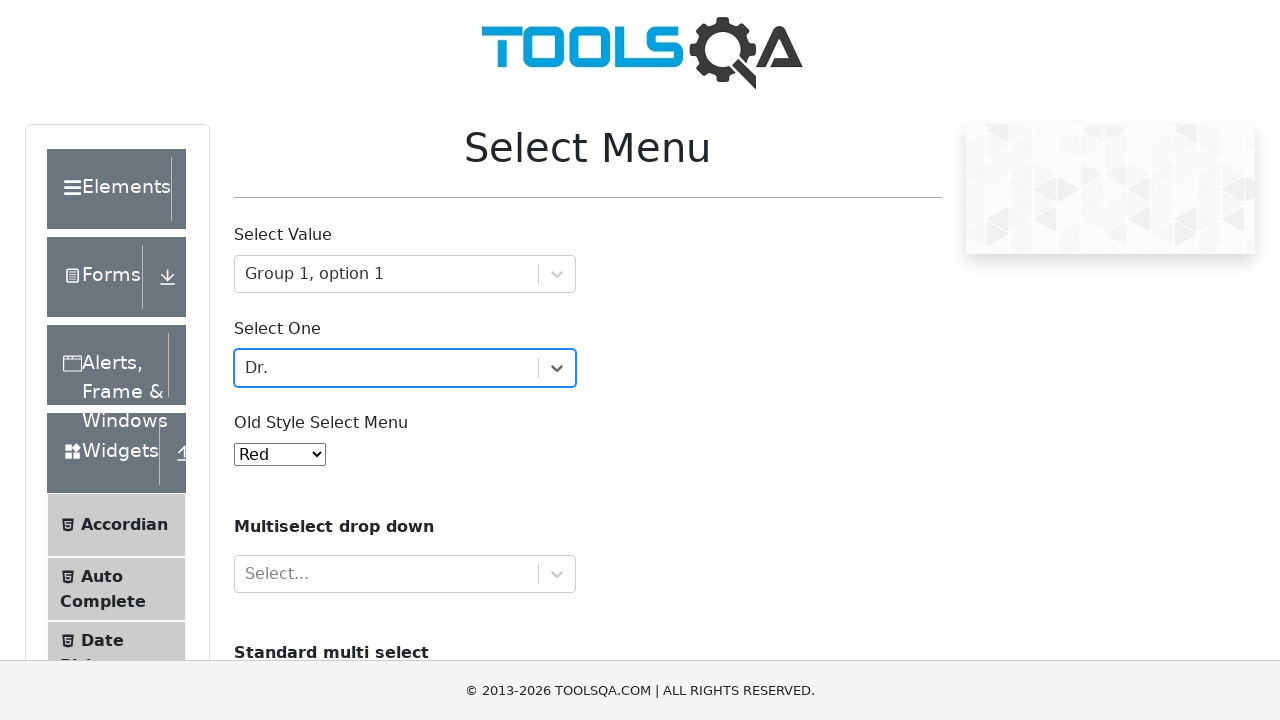

Clicked Multi Select Dropdown at (386, 574) on xpath=//*[@id='selectMenuContainer']/div[7]/div/div/div/div[1]
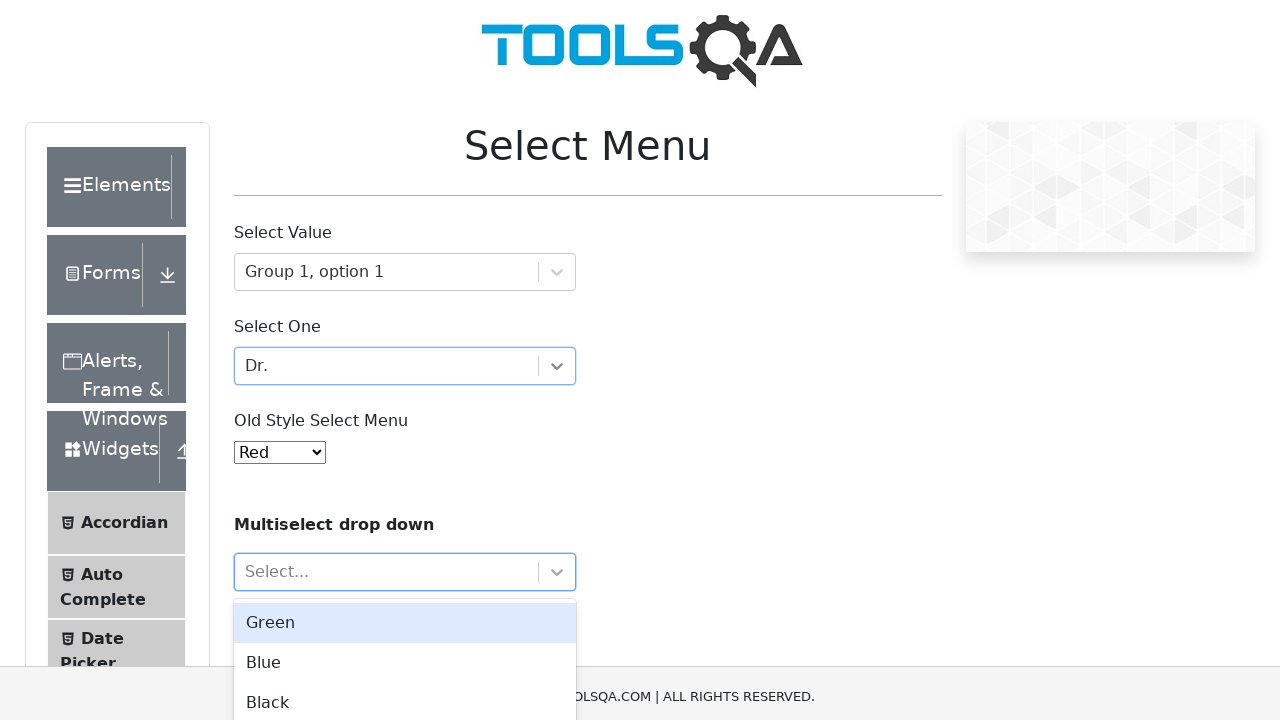

Selected 'Green' from Multi Select Dropdown at (405, 568) on xpath=//div[text()='Green']
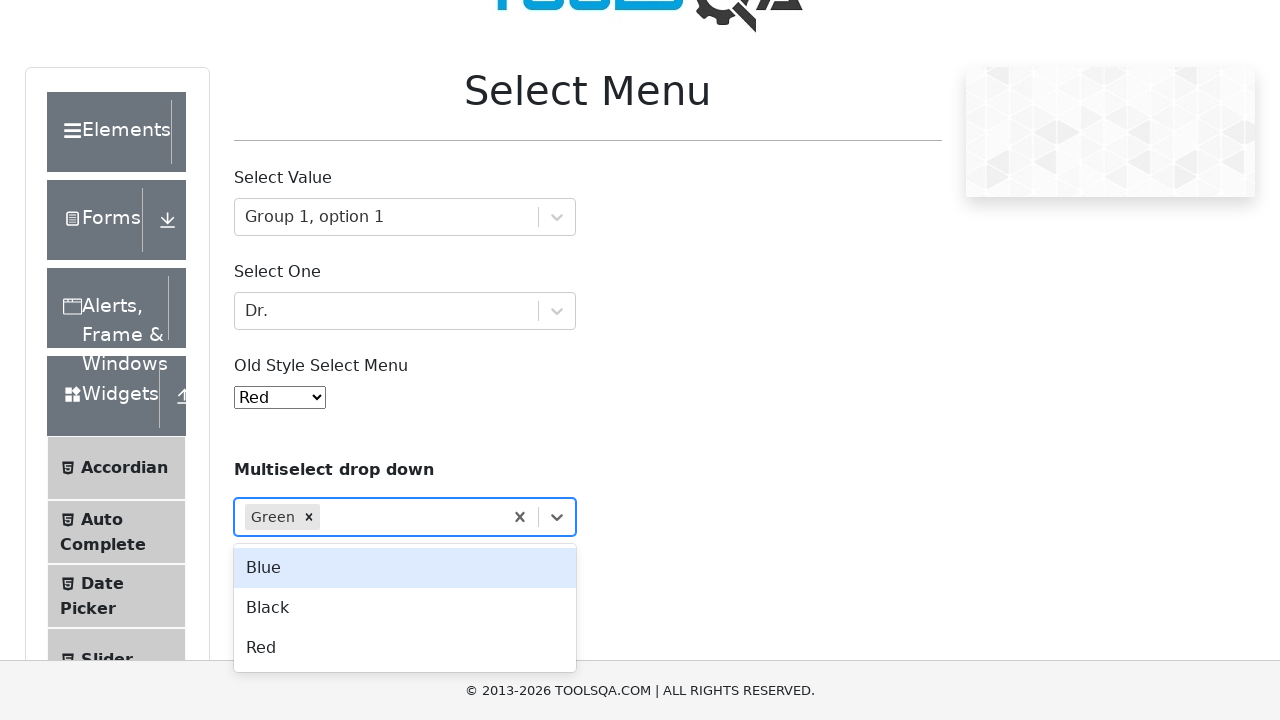

Selected 'Opel' from Standard Multi Select at (258, 82) on xpath=//option[text()='Opel']
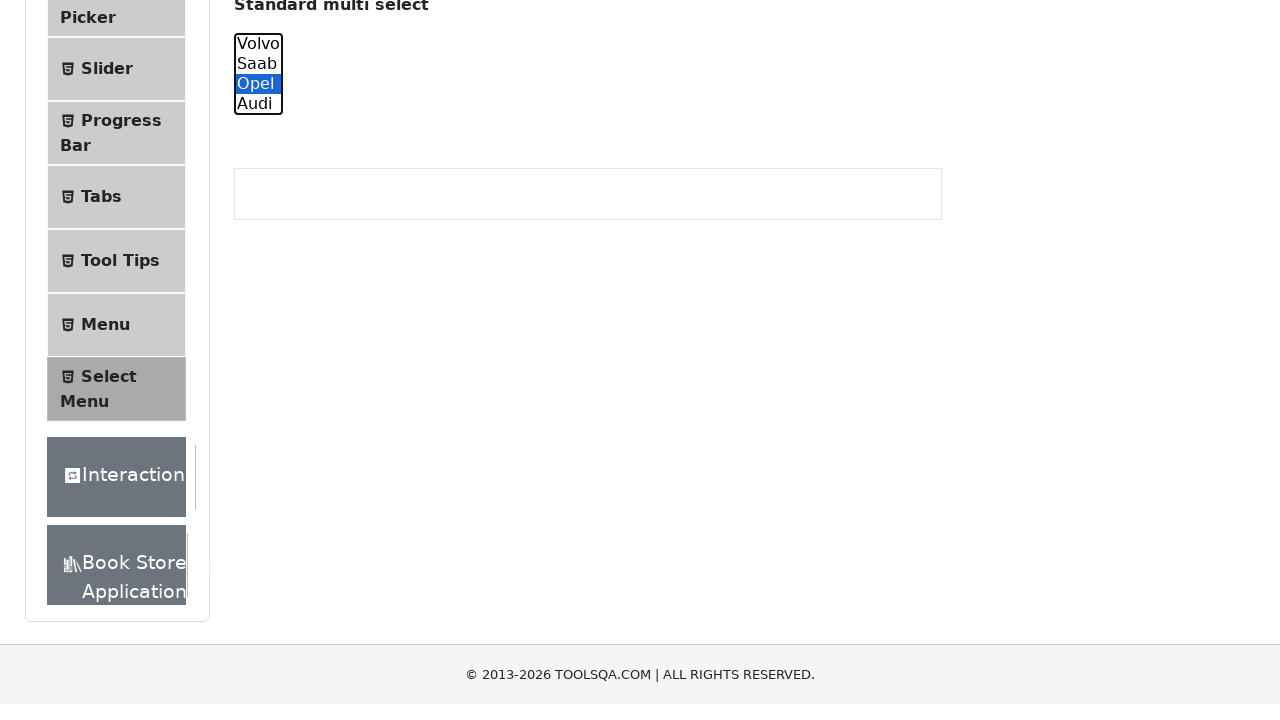

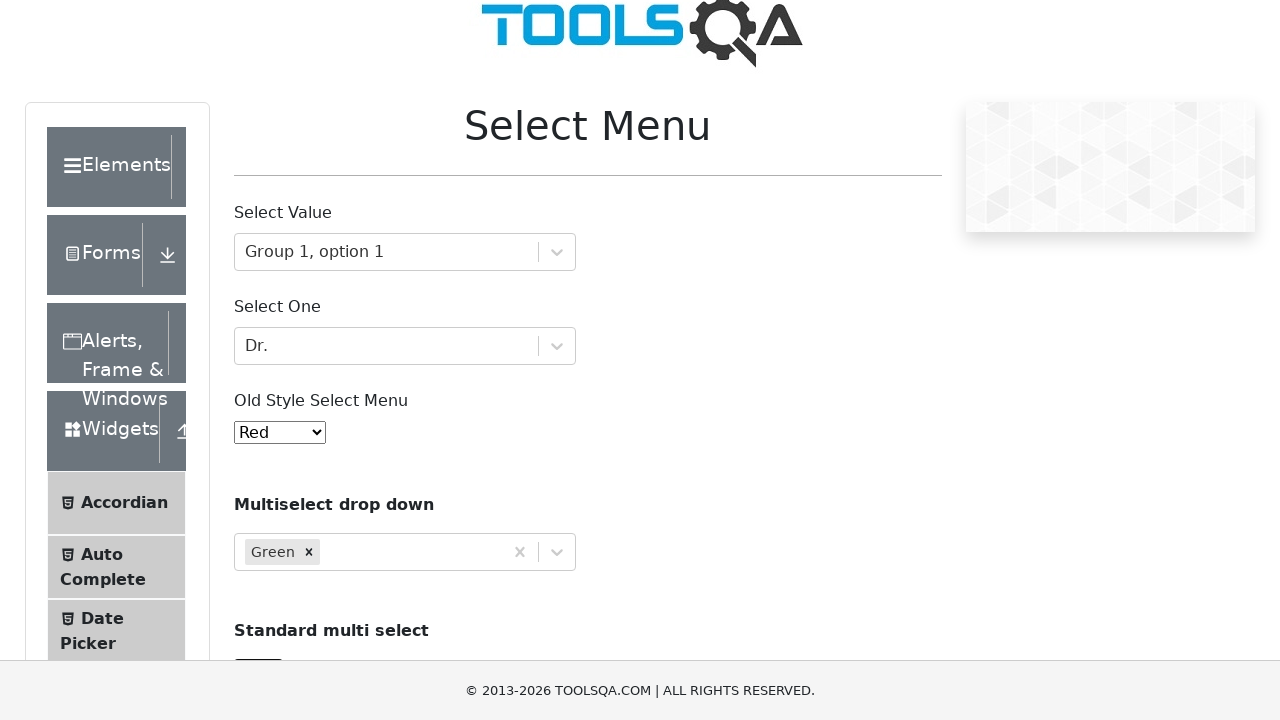